Navigates to the Selenium HQ website and verifies that the page contains links by waiting for anchor elements to be present.

Starting URL: https://www.seleniumhq.org/

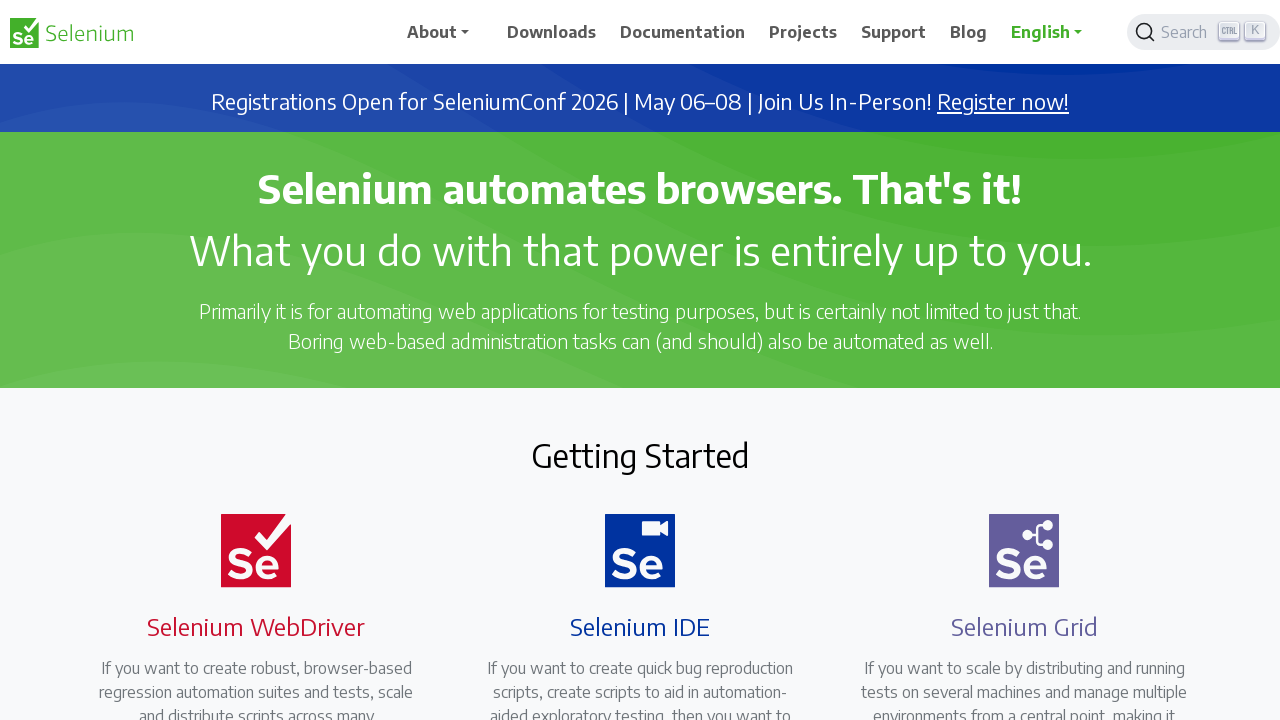

Navigated to Selenium HQ website
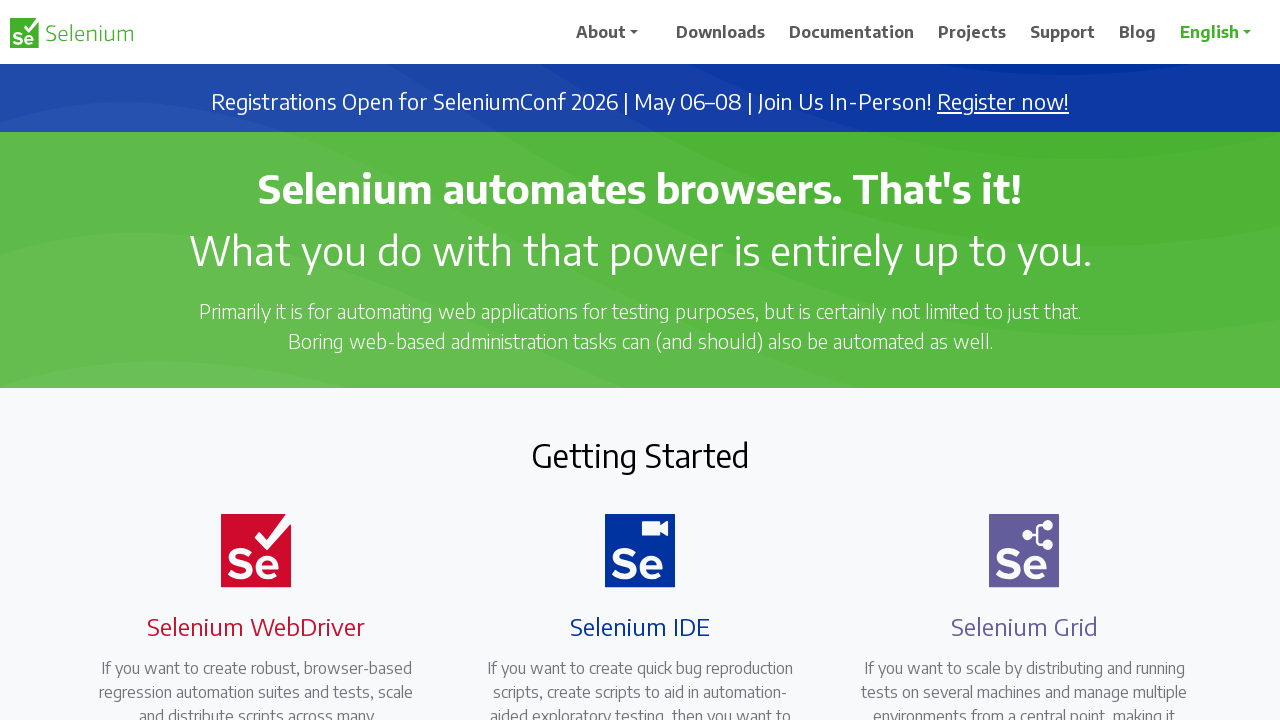

Waited for anchor elements with href attribute to be present
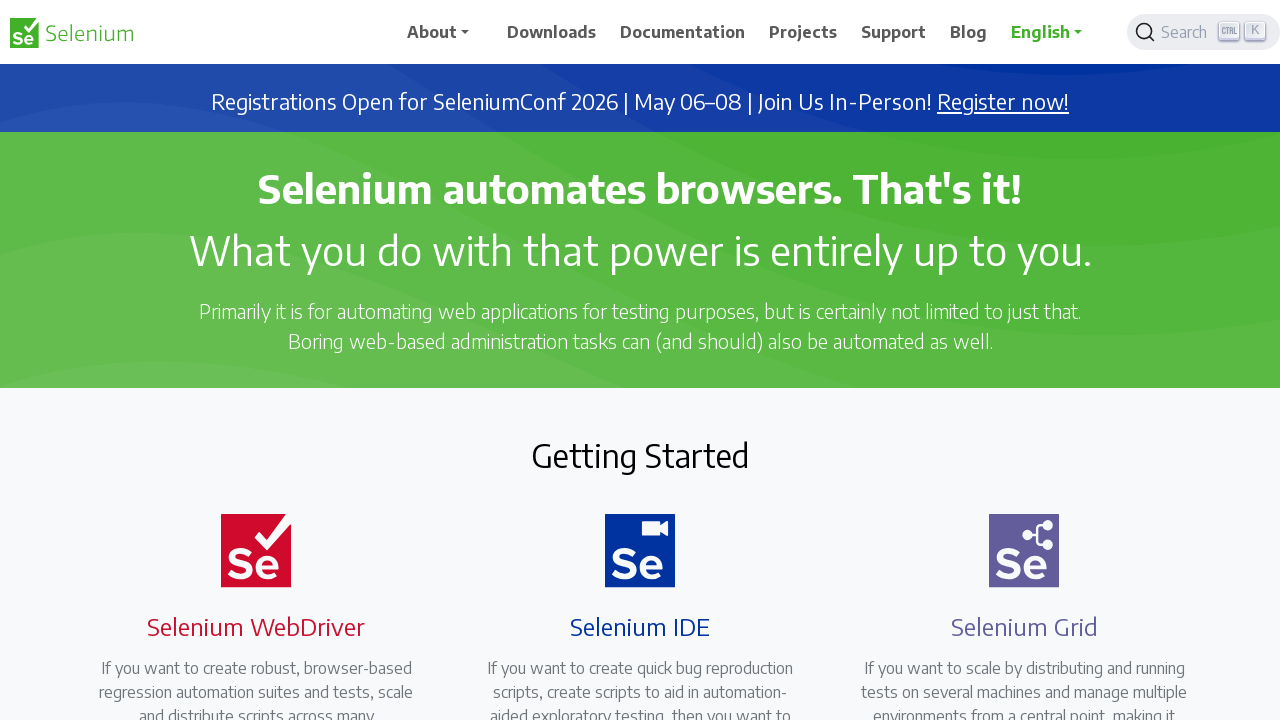

Retrieved all anchor elements from the page
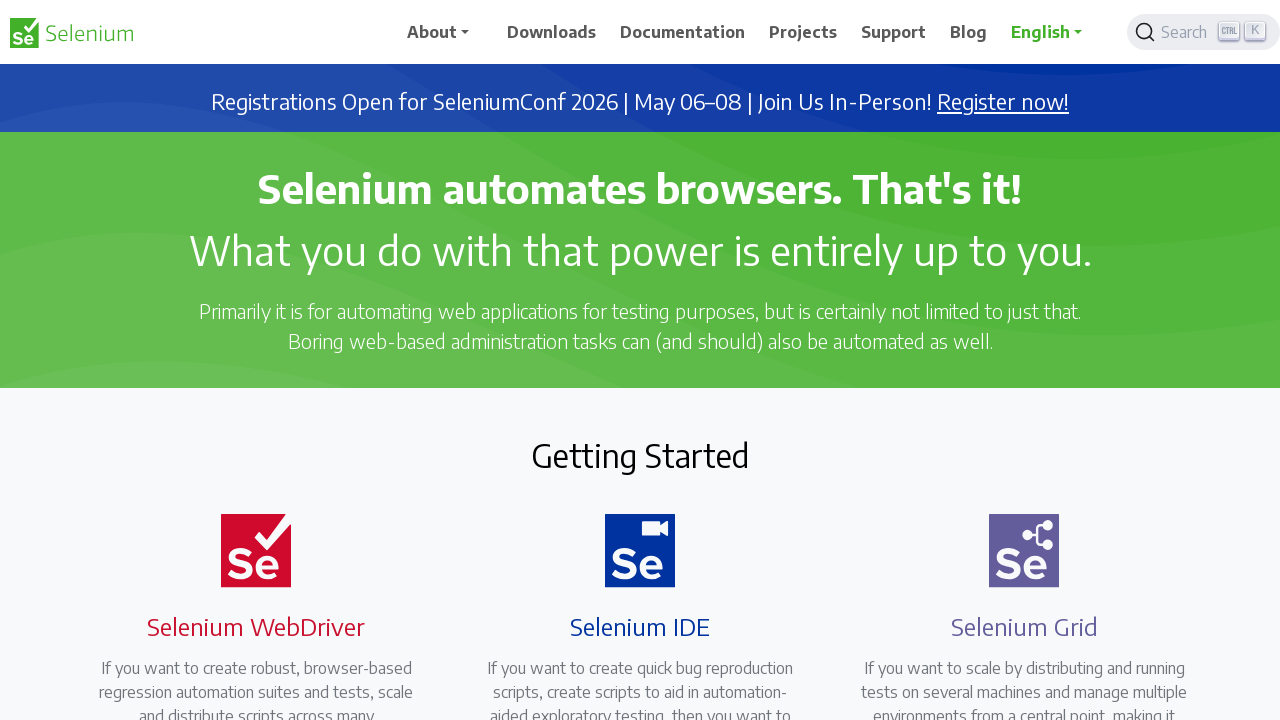

Verified that page contains links (assertion passed)
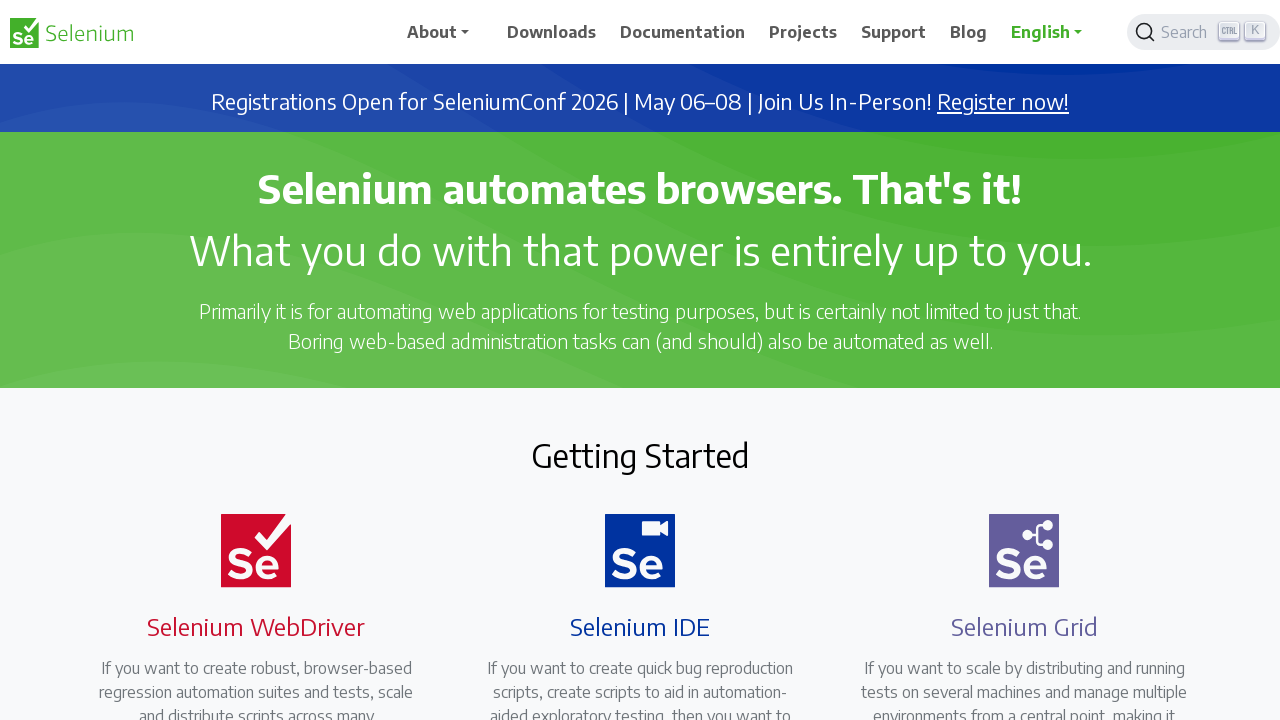

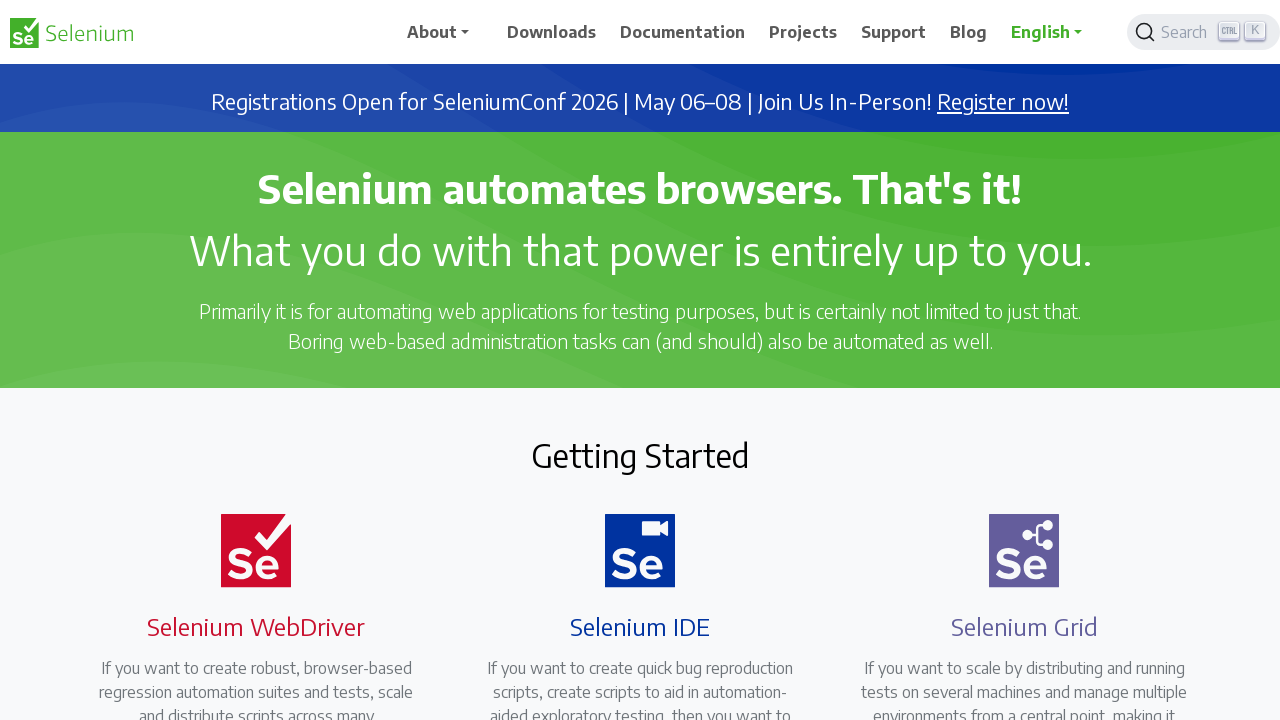